Navigates to JPL Mars images gallery, clicks on a Mars-related image link, and opens the full image view

Starting URL: https://www.jpl.nasa.gov/images?search=&category=Mars

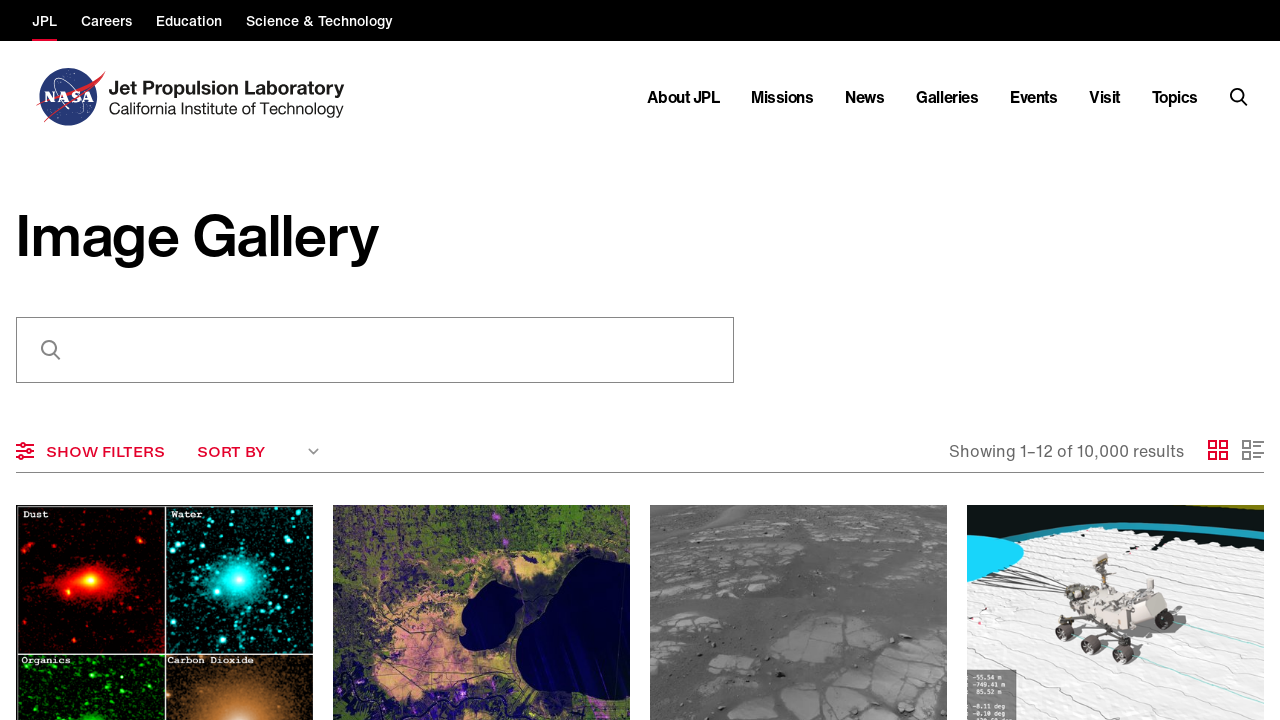

Waited for JPL page to load - 'About JPL' text found
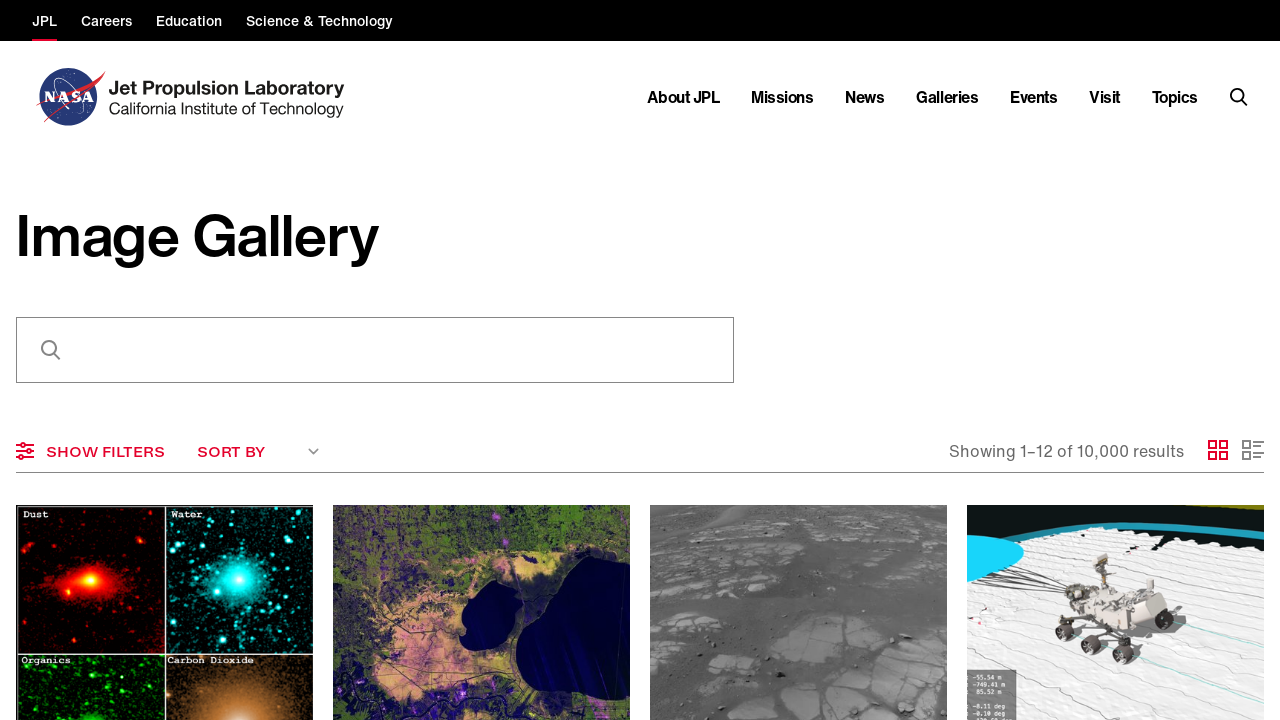

Clicked on Mars-related image link at (1116, 543) on a:has-text('Mars')
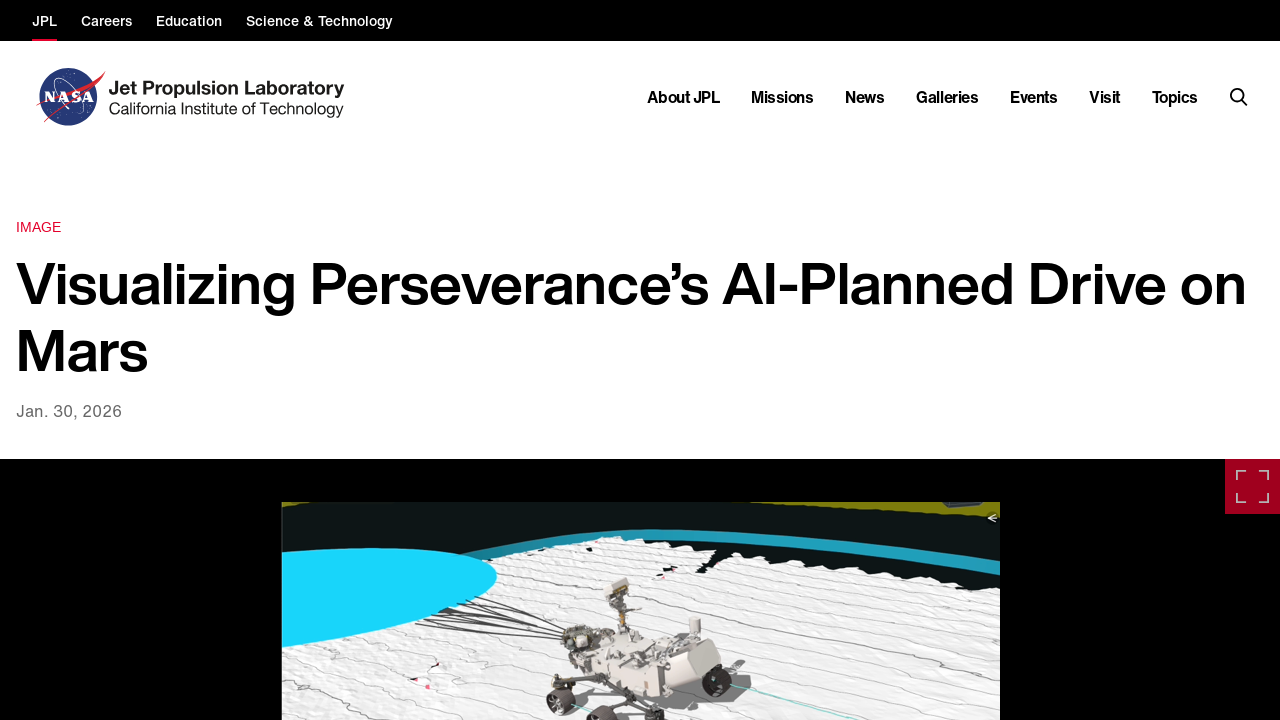

Waited for network to become idle after clicking Mars link
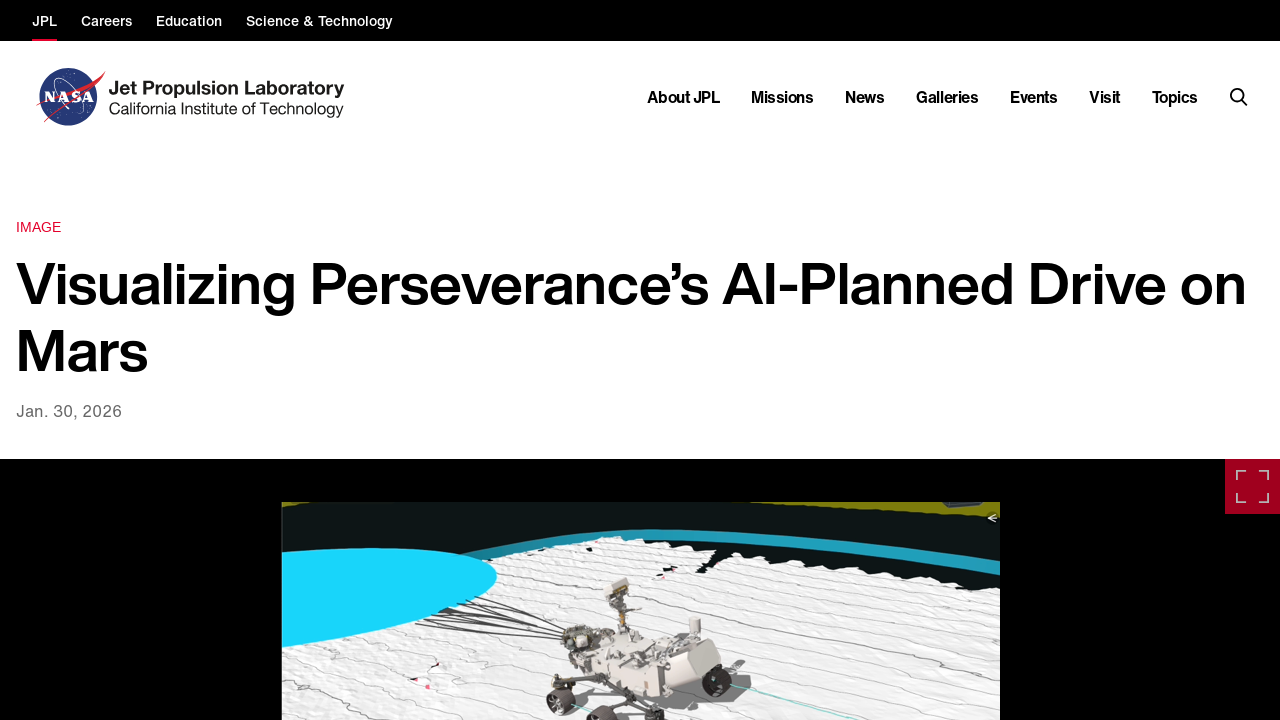

Clicked second button on page to open full image view at (683, 97) on button >> nth=1
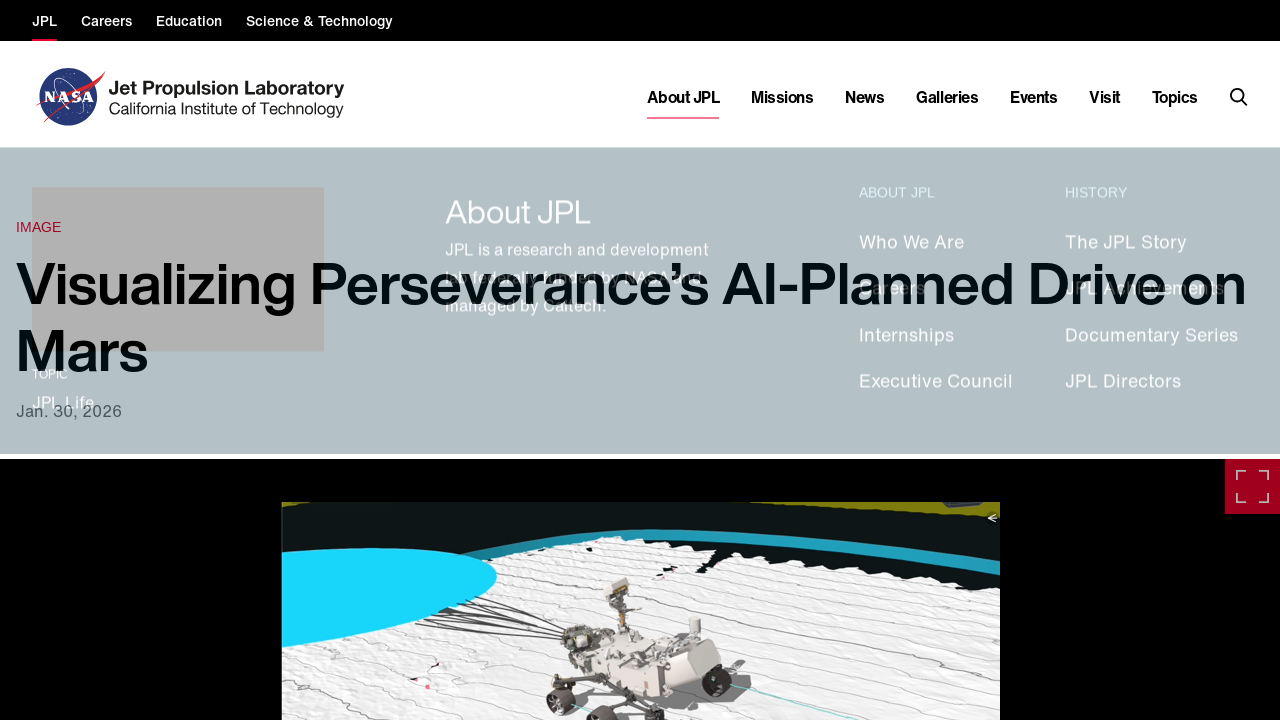

Waited for network to become idle after clicking full image button
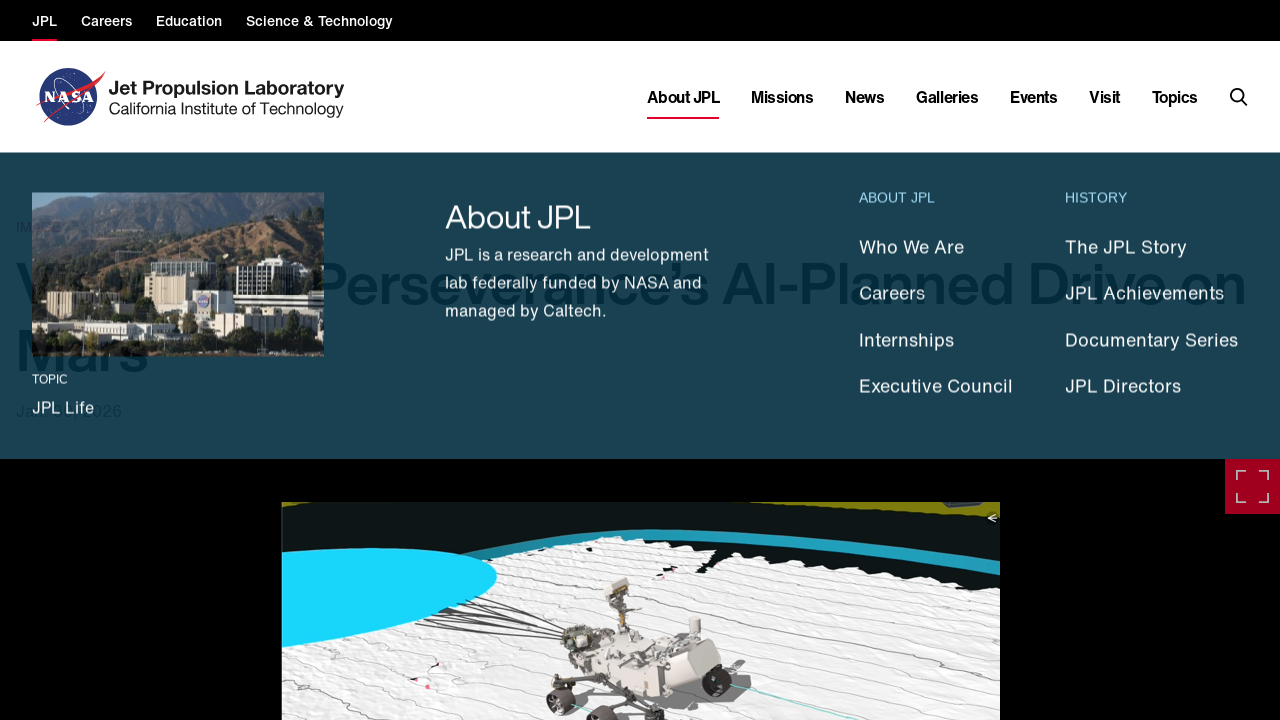

Full image loaded and displayed with object-scale-down class
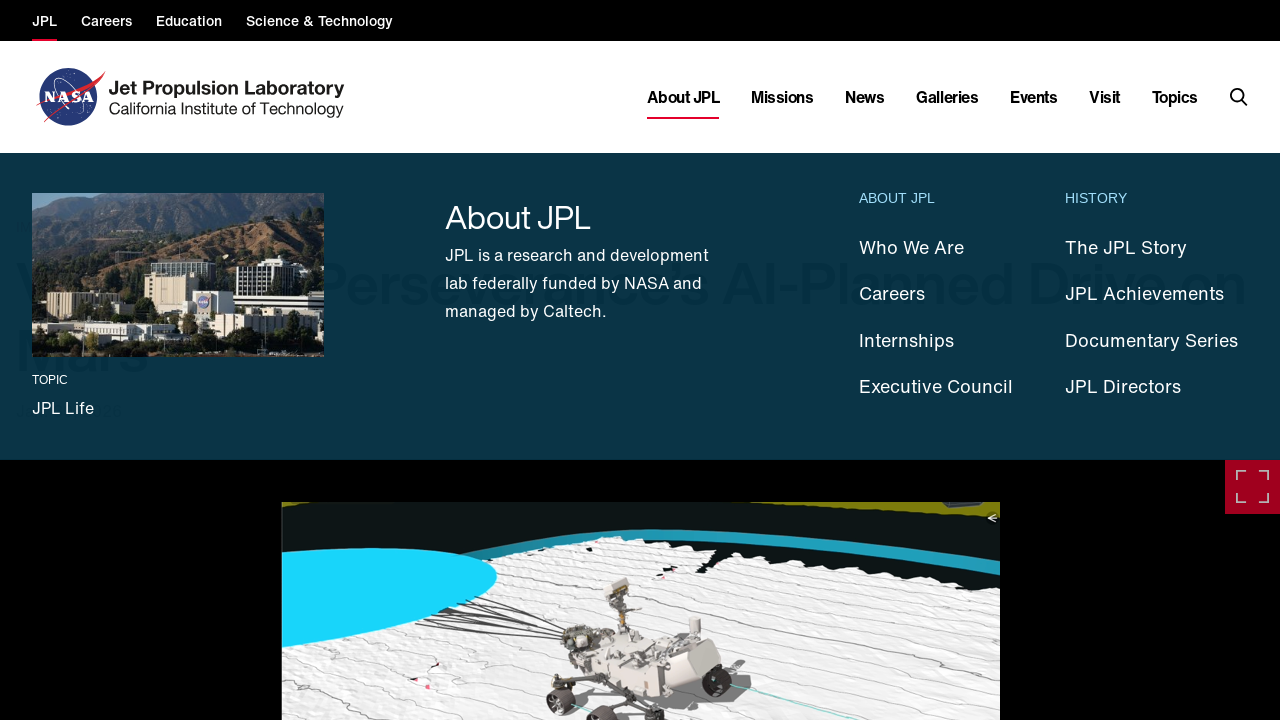

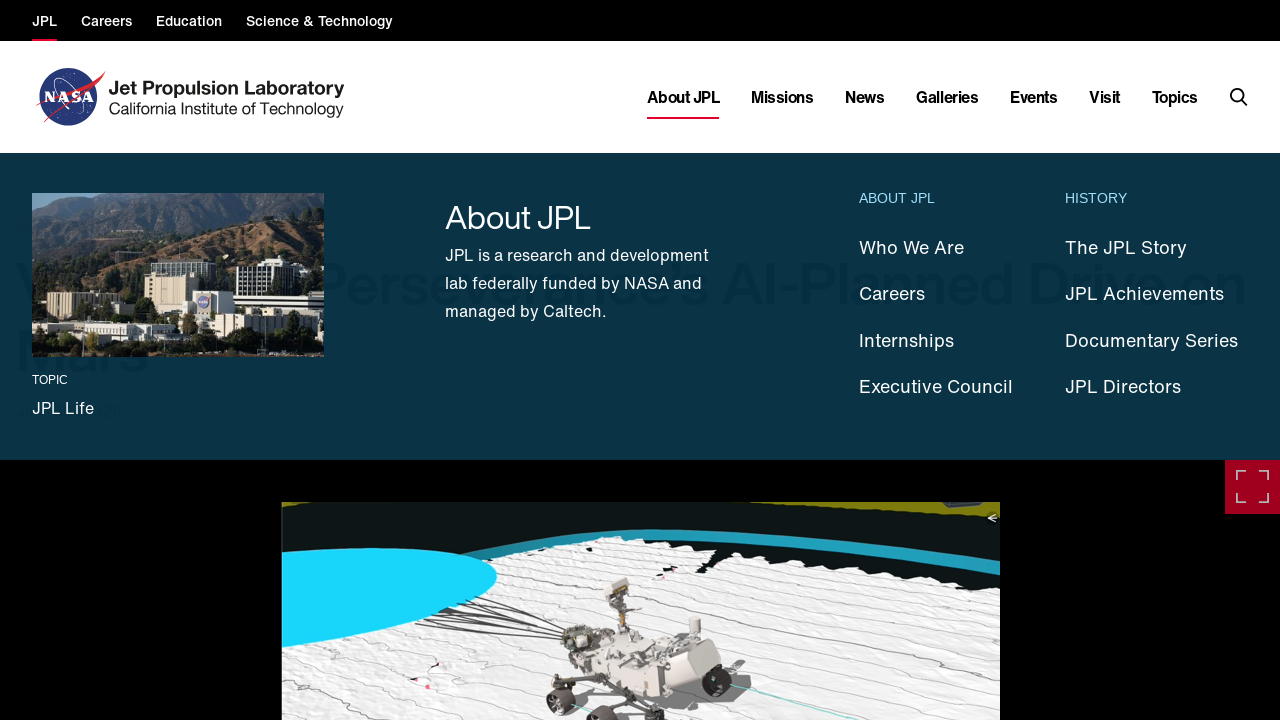